Tests that clicking a tag navigates to the corresponding category page

Starting URL: https://nearcatalog.xyz

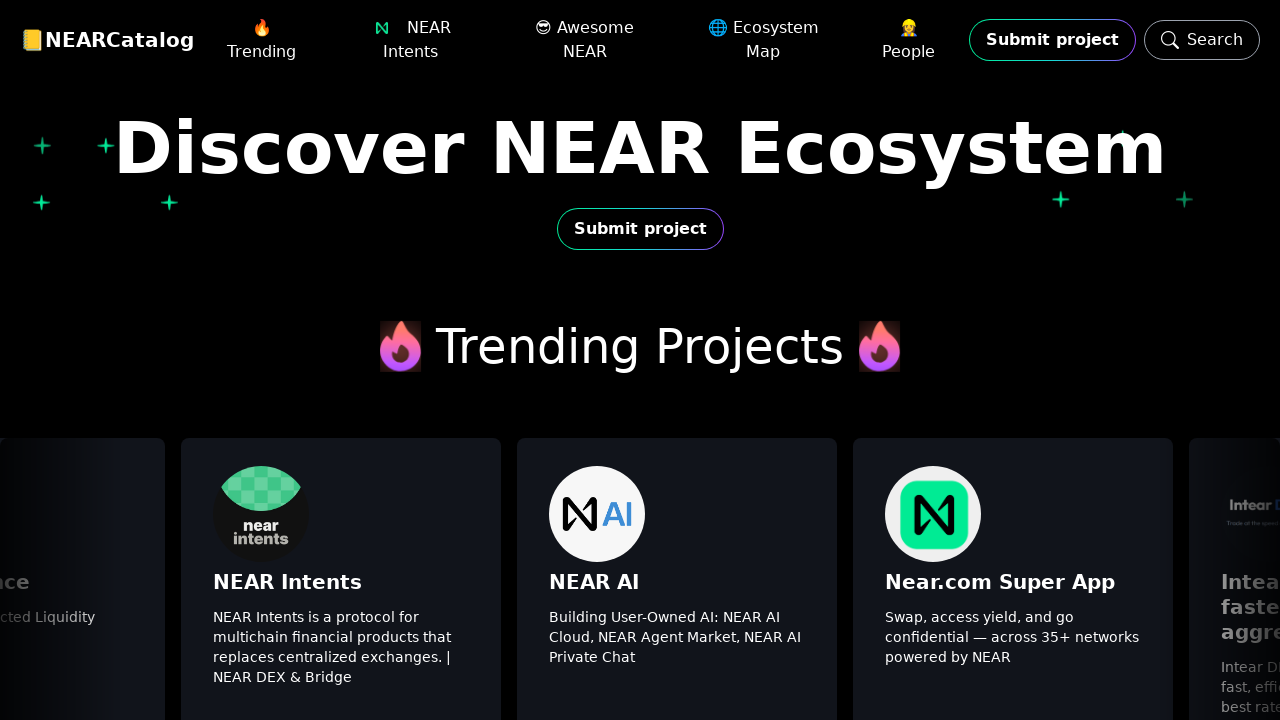

Tags section became visible
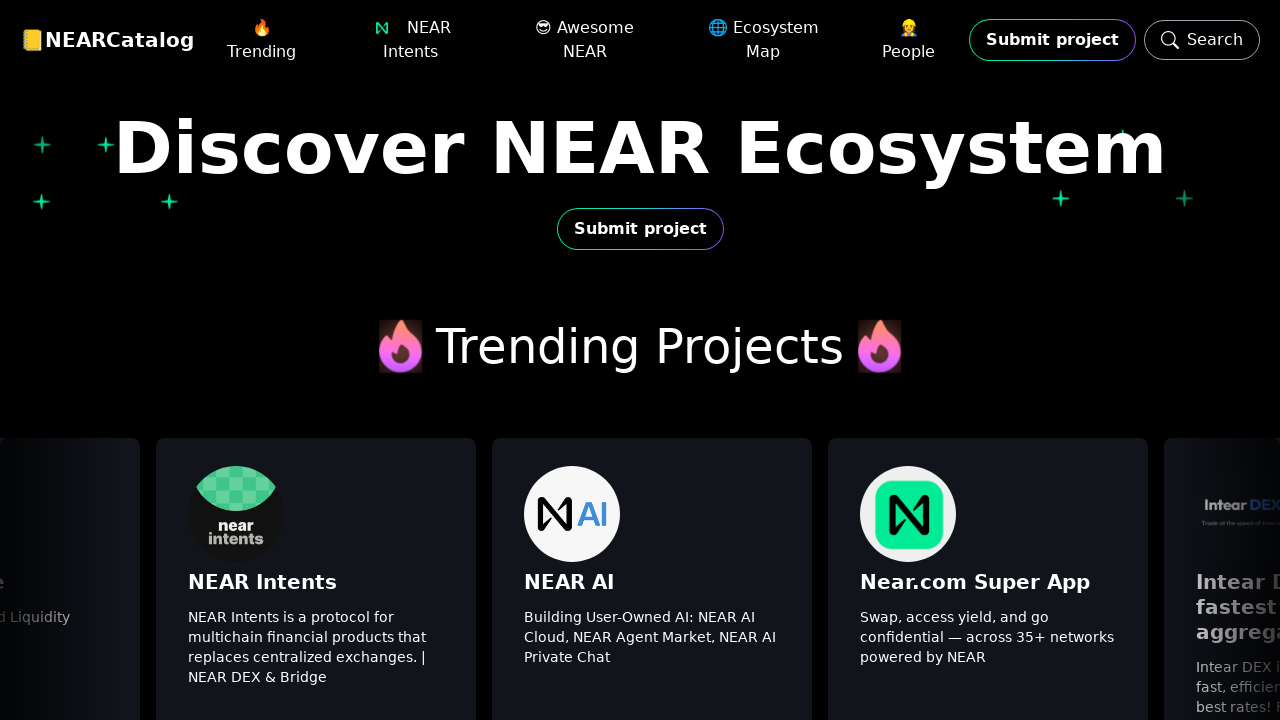

First tag link became visible
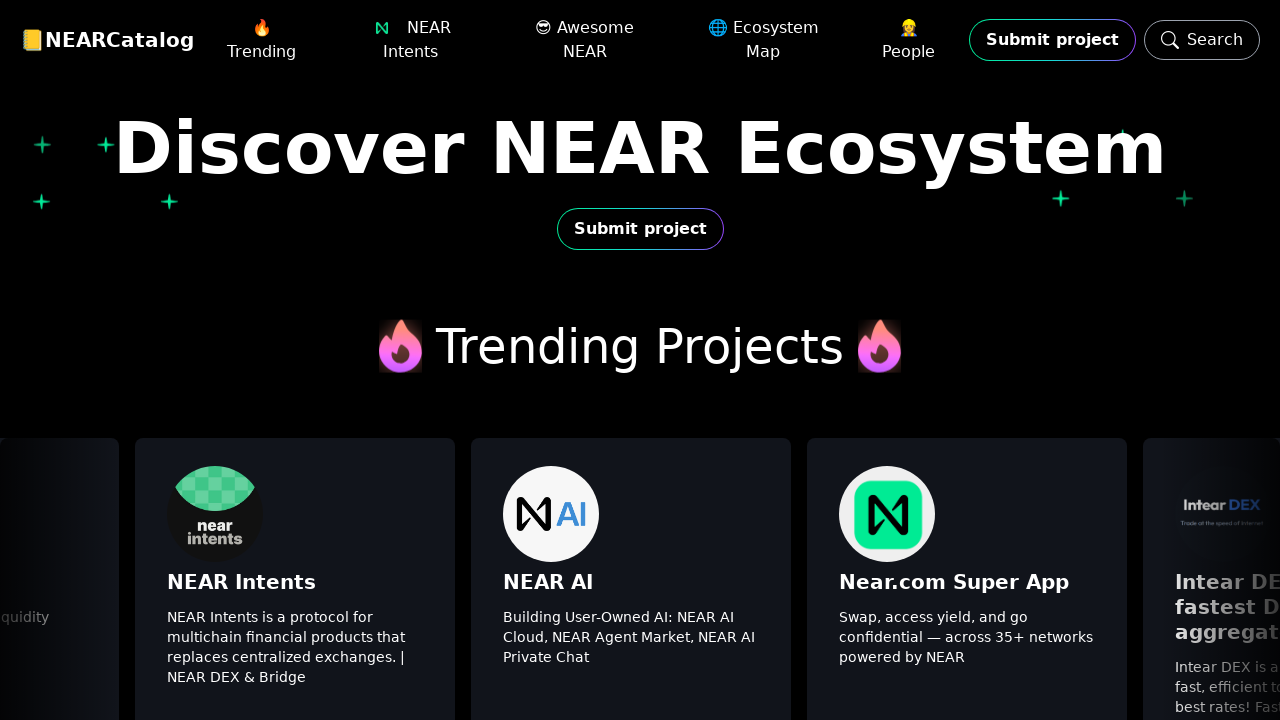

Clicked first tag link at (40, 360) on .tags >> nth=0 >> a >> nth=0
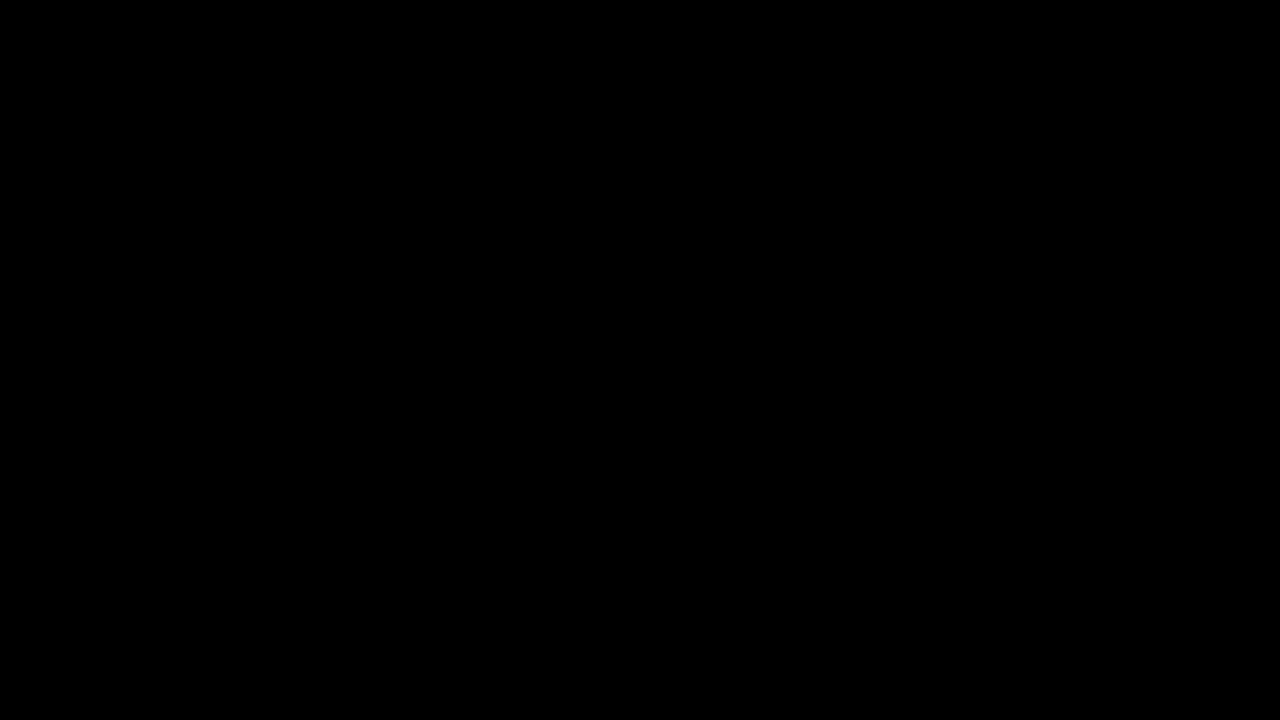

Navigated to category page URL
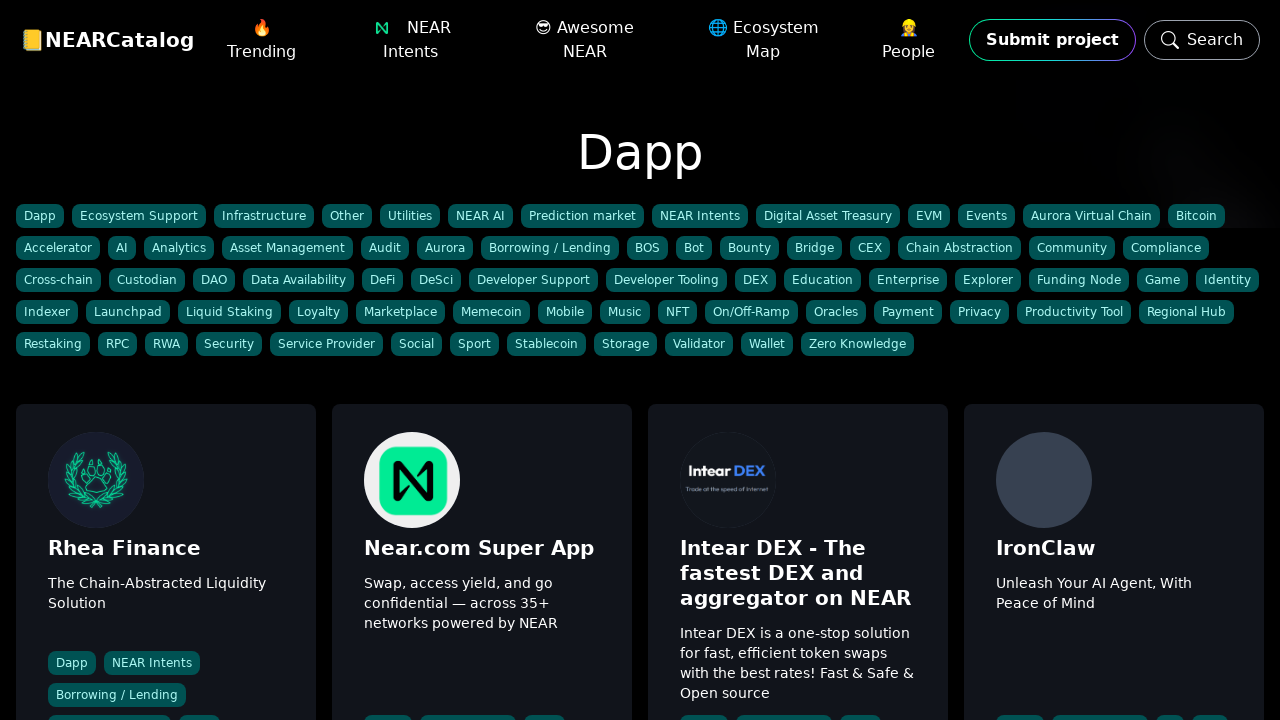

Category page heading became visible
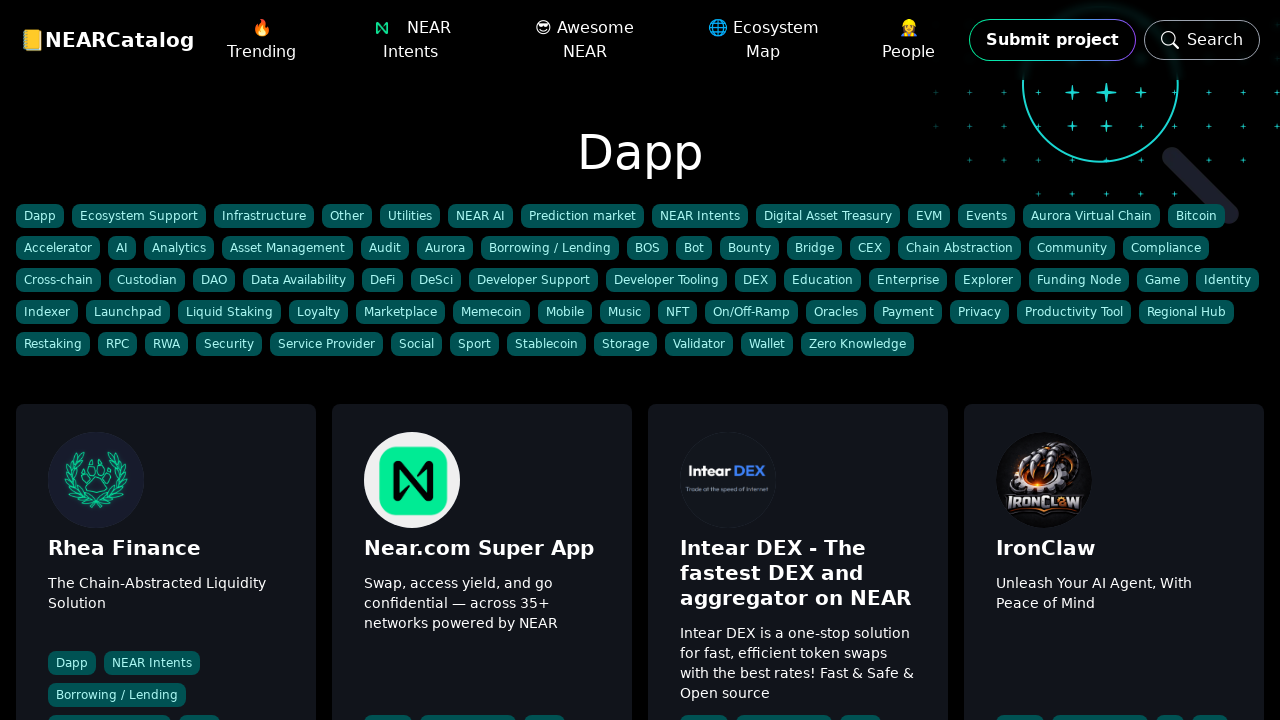

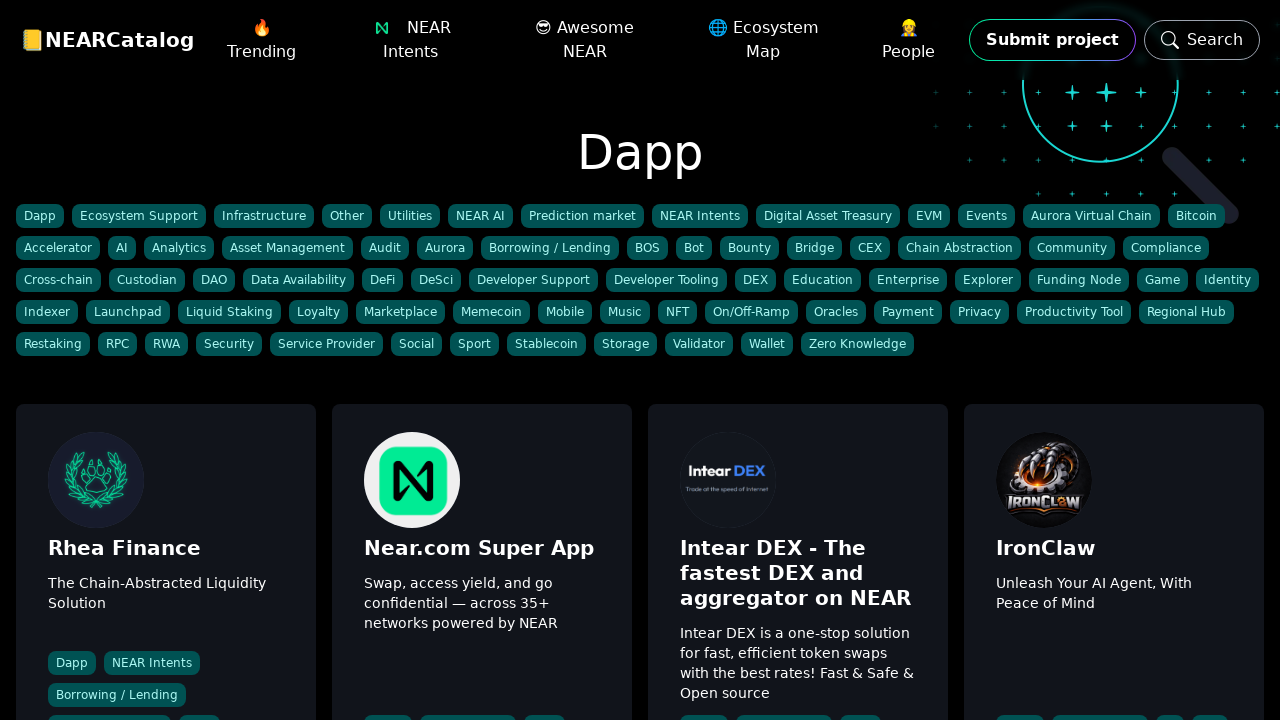